Tests finding a link by its calculated text value, clicking it, then filling out a form with personal information (first name, last name, city, country) and submitting it.

Starting URL: http://suninjuly.github.io/find_link_text

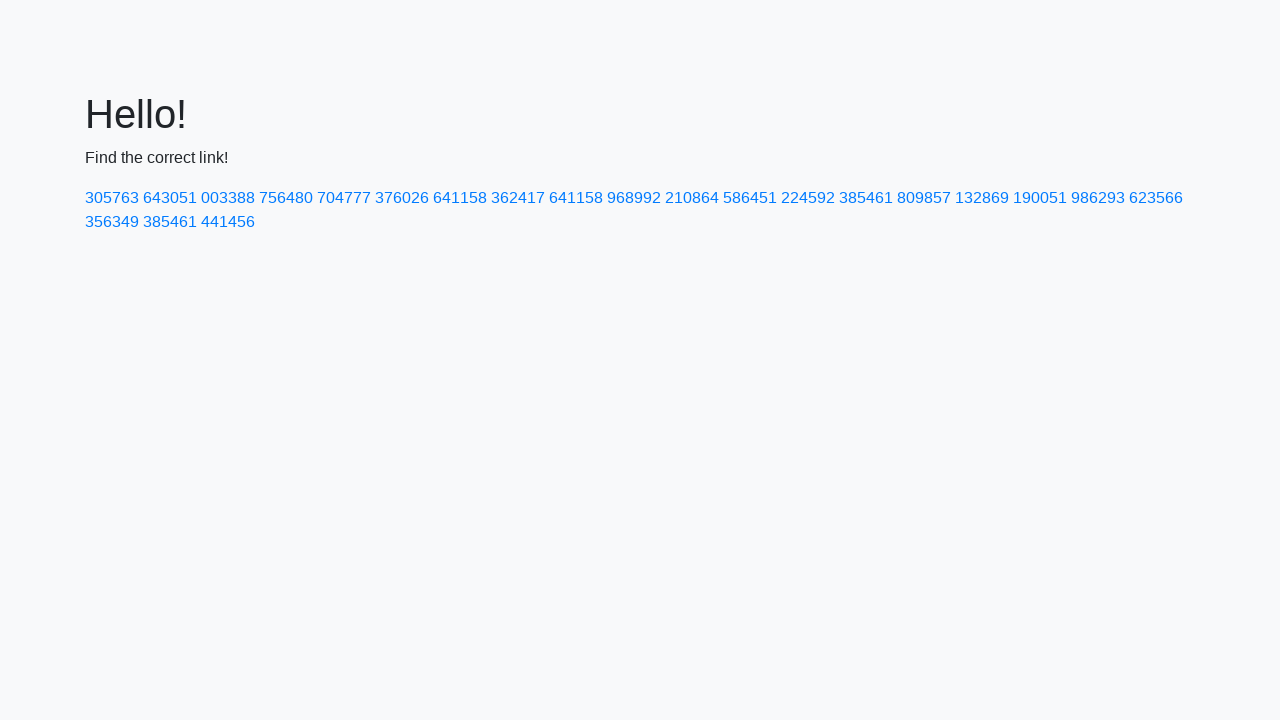

Clicked link with calculated text value '224592' at (808, 198) on a:text('224592')
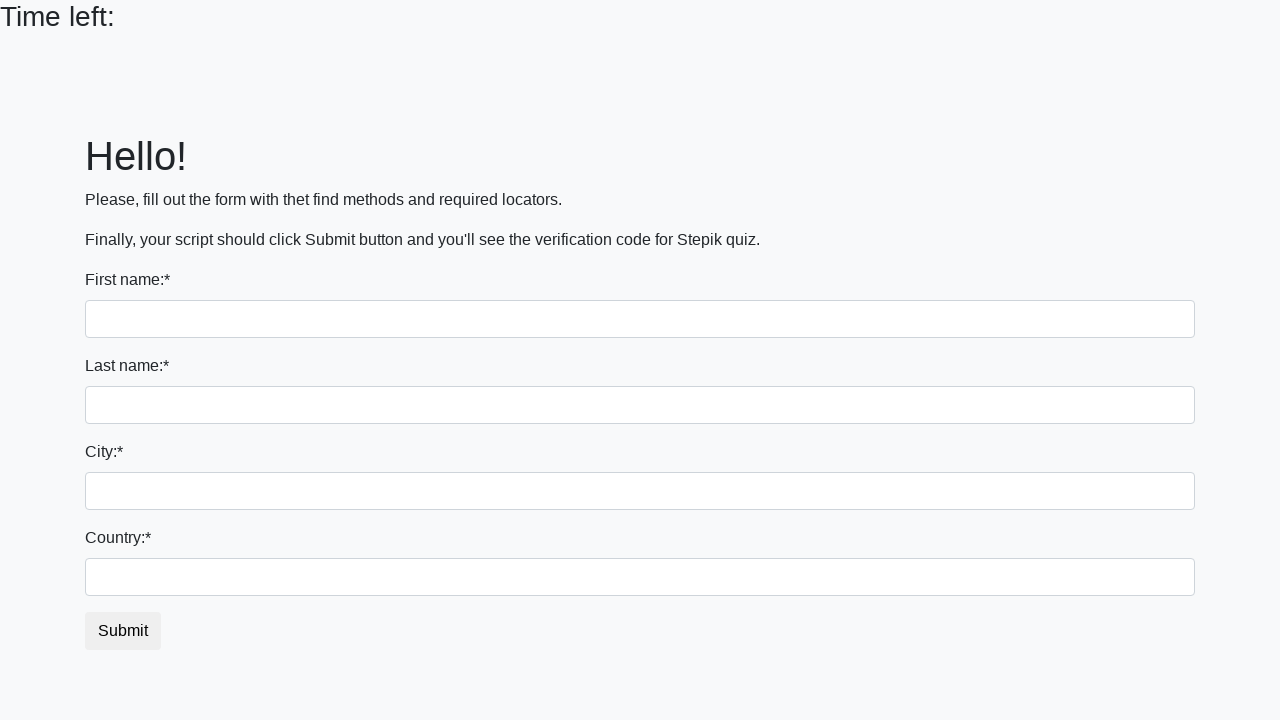

Filled first name field with 'Ivan' on input
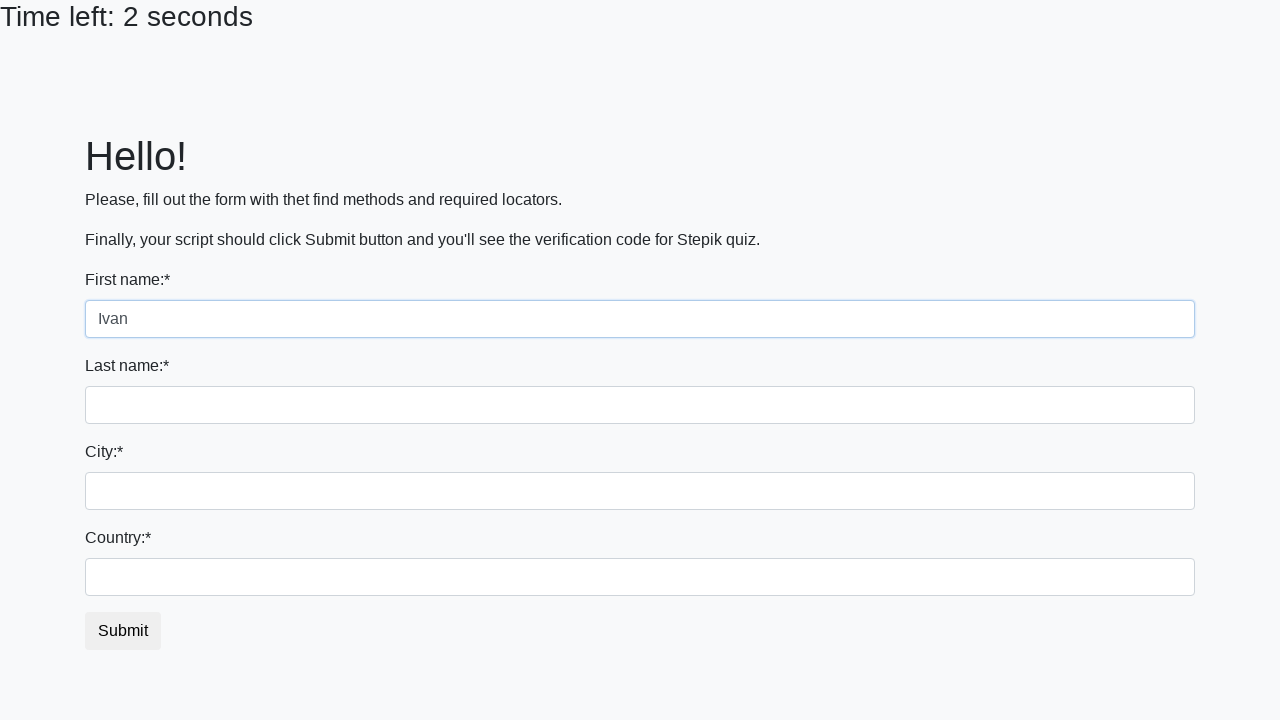

Filled last name field with 'Petrov' on input[name='last_name']
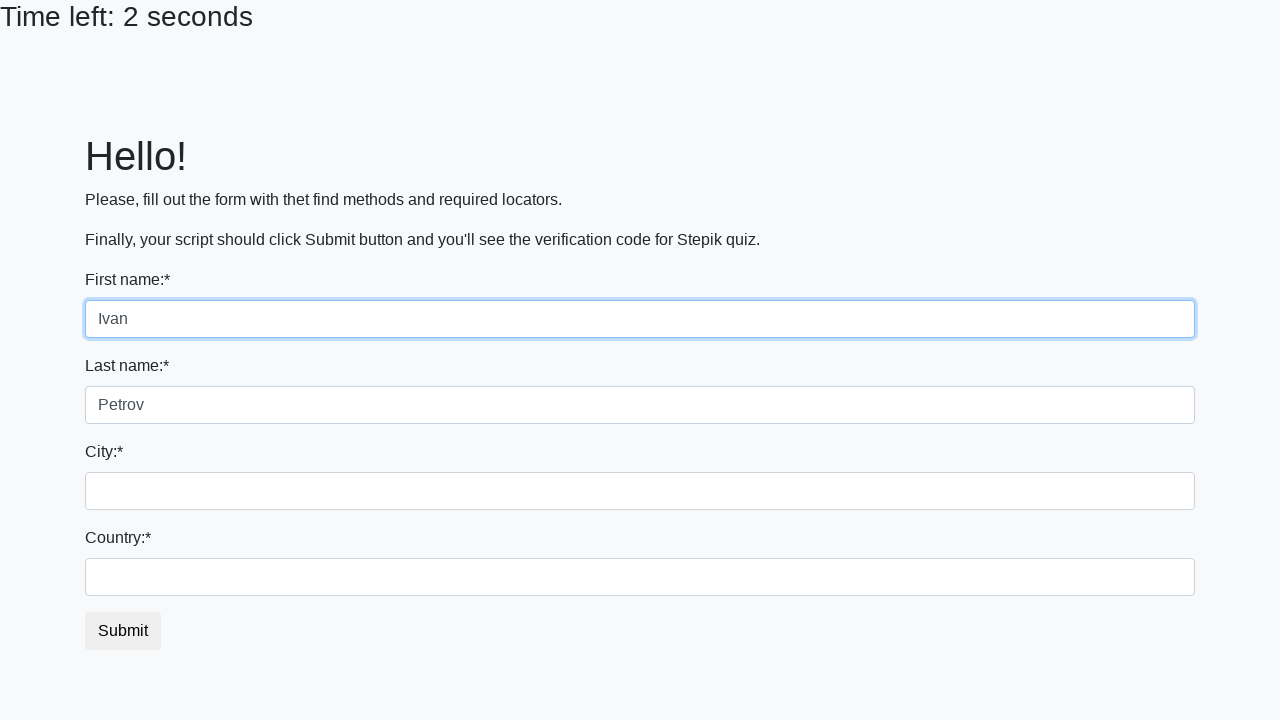

Filled city field with 'Smolensk' on .city
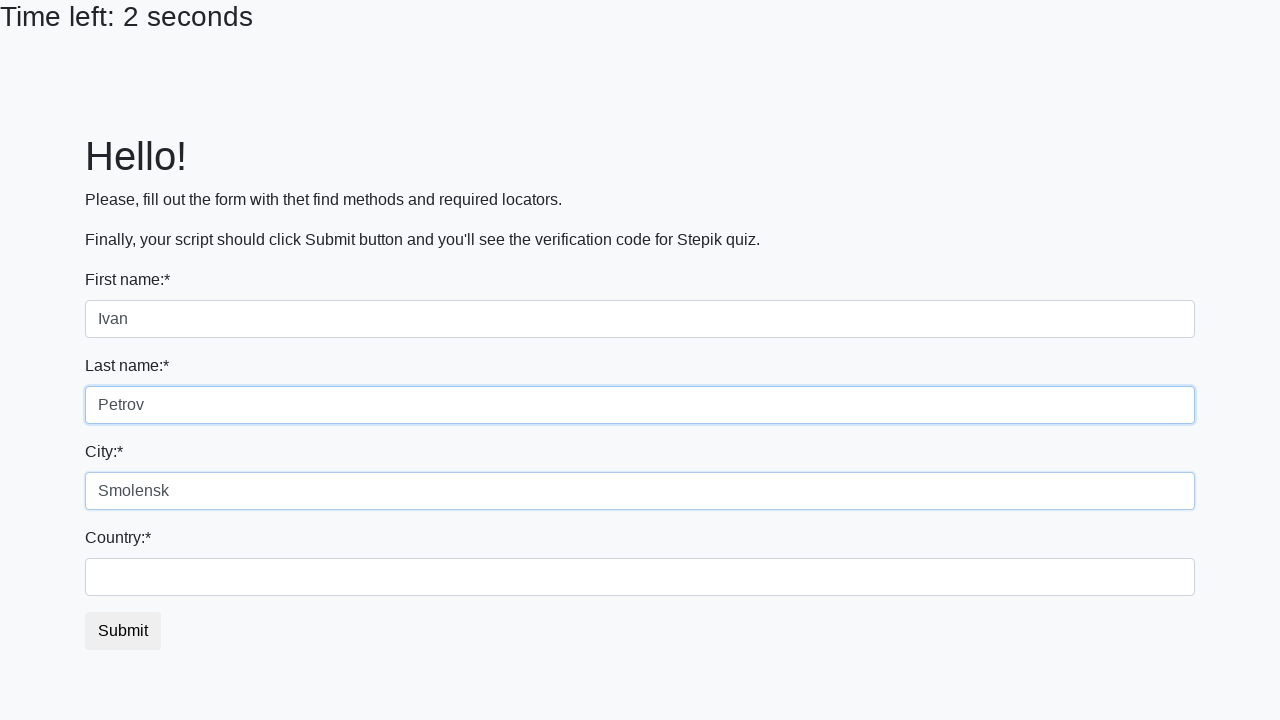

Filled country field with 'Russia' on #country
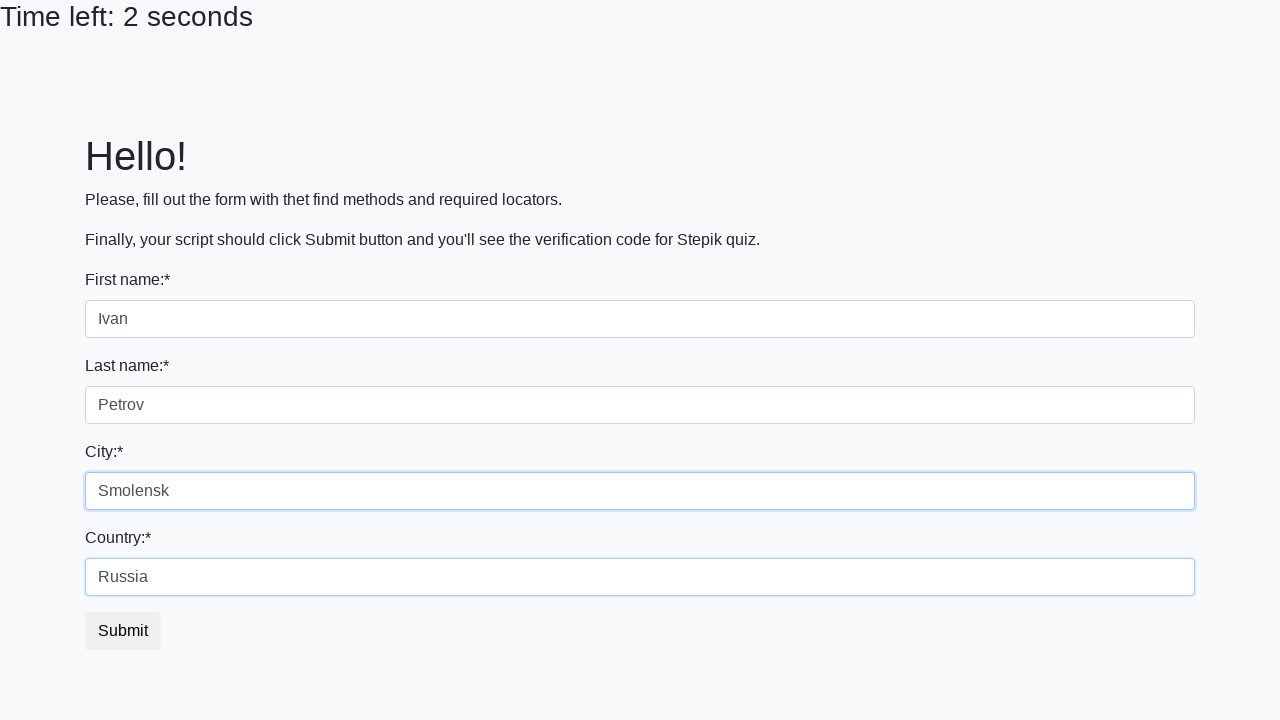

Clicked submit button to submit the form at (123, 631) on button.btn
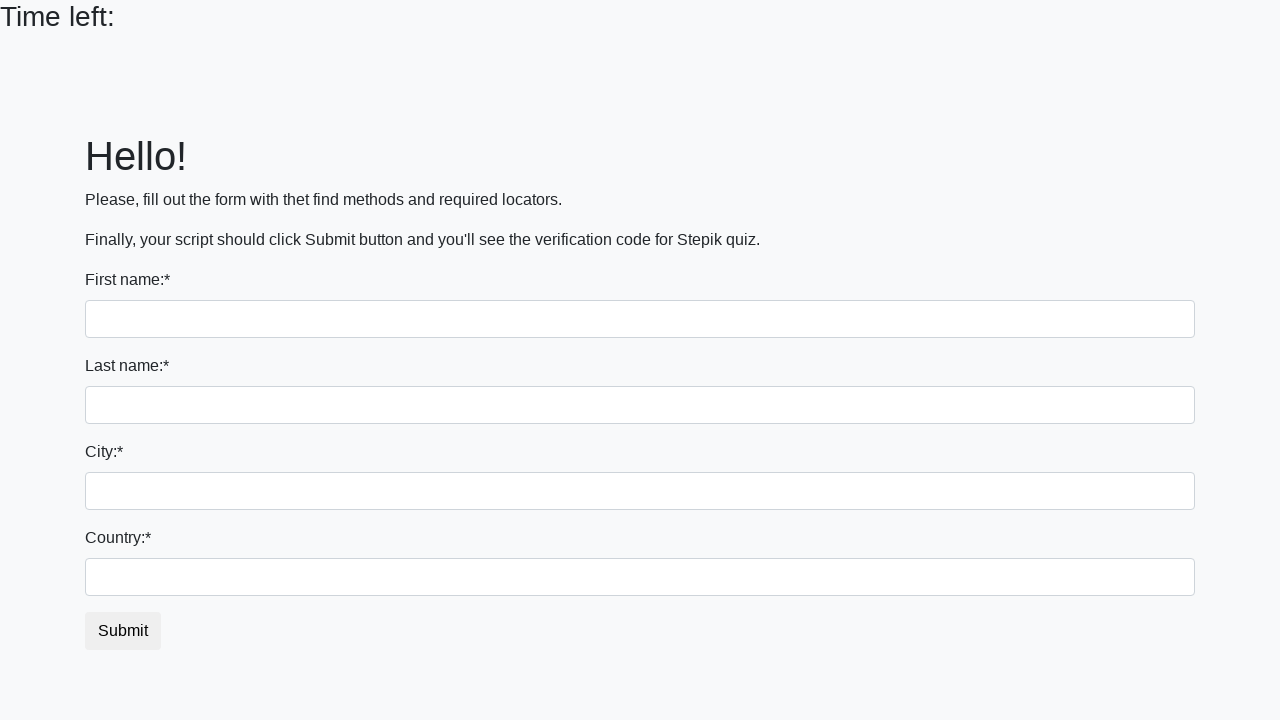

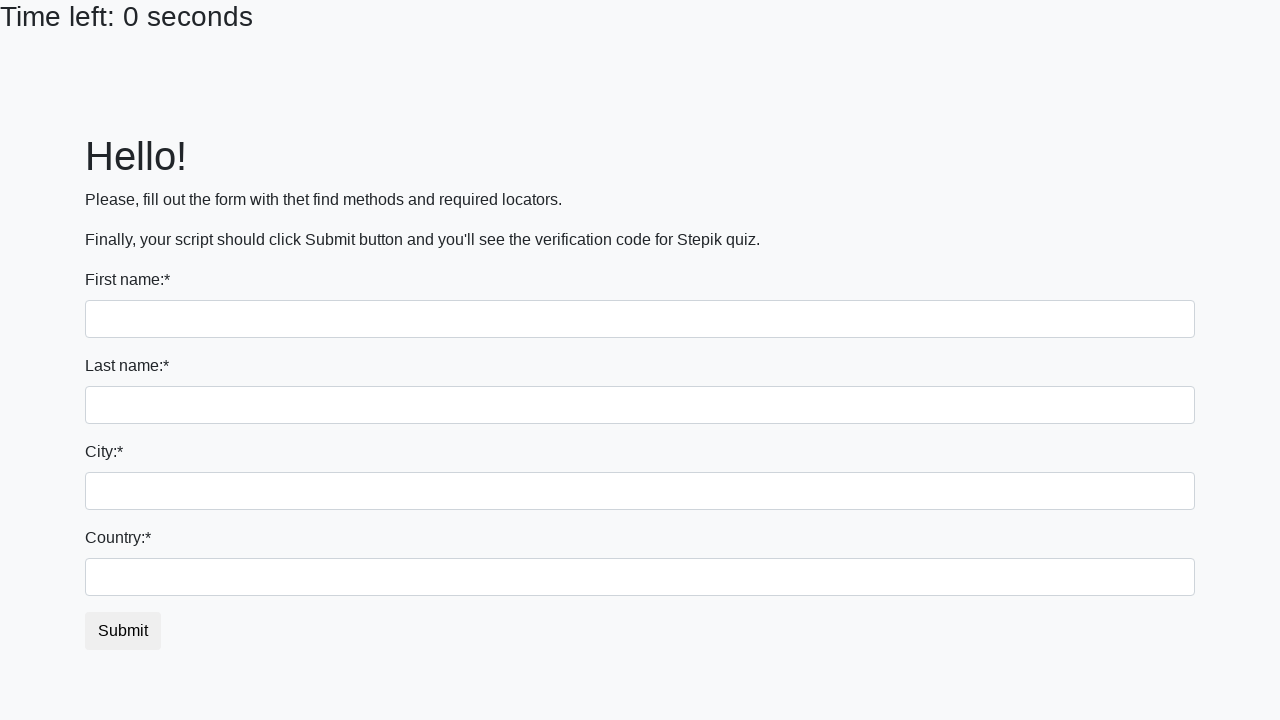